Tests adding todo items to the list by filling the input field and pressing Enter for two items, then verifying they appear in the list.

Starting URL: https://demo.playwright.dev/todomvc

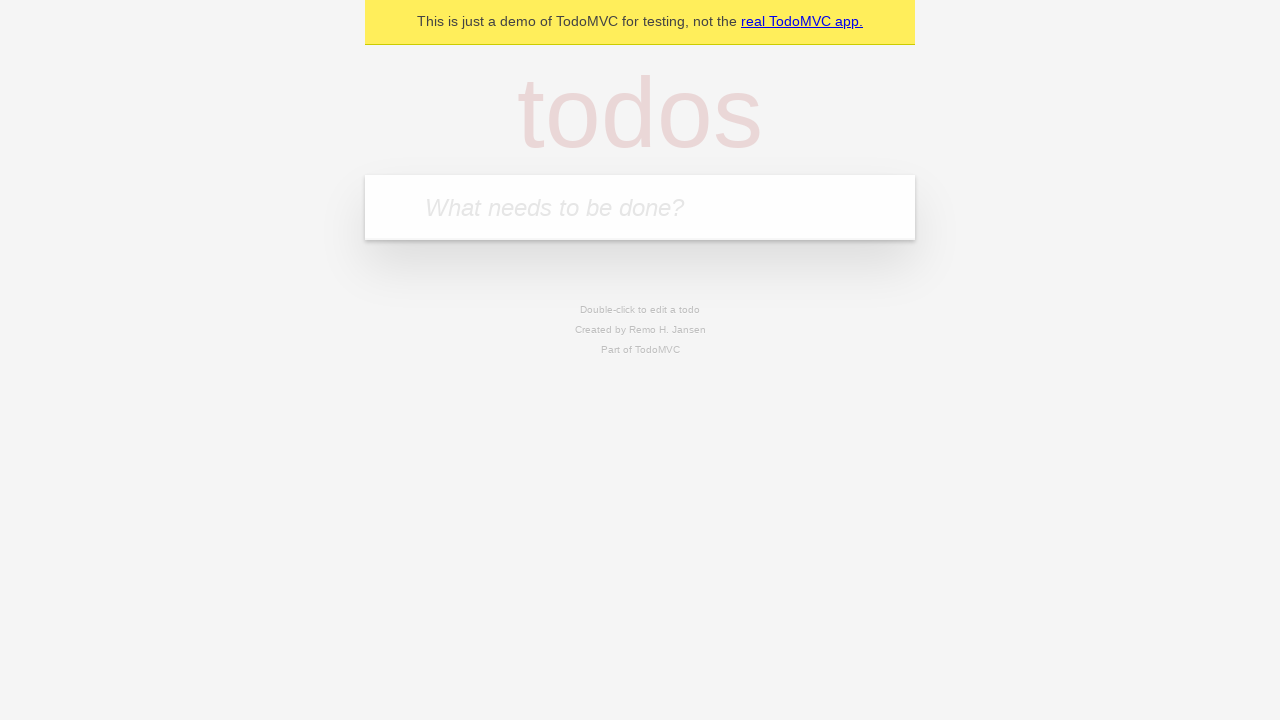

Located the todo input field with placeholder 'What needs to be done?'
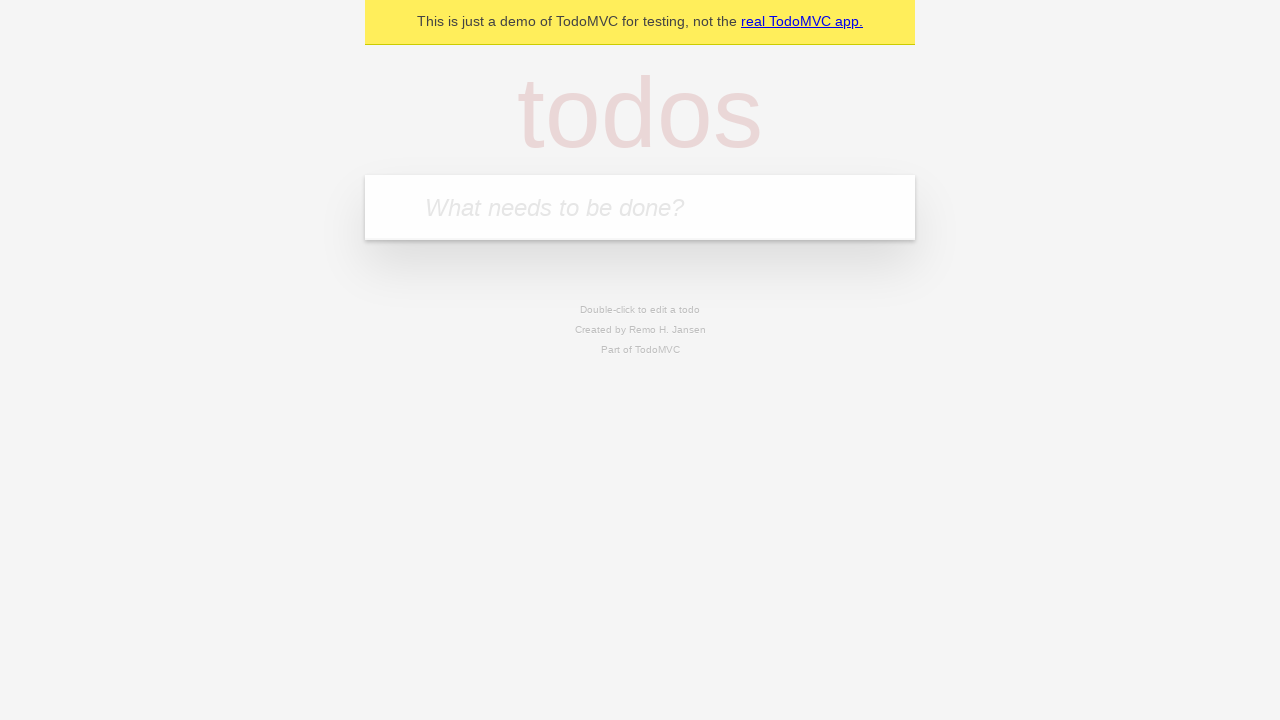

Filled todo input with 'buy some cheese' on internal:attr=[placeholder="What needs to be done?"i]
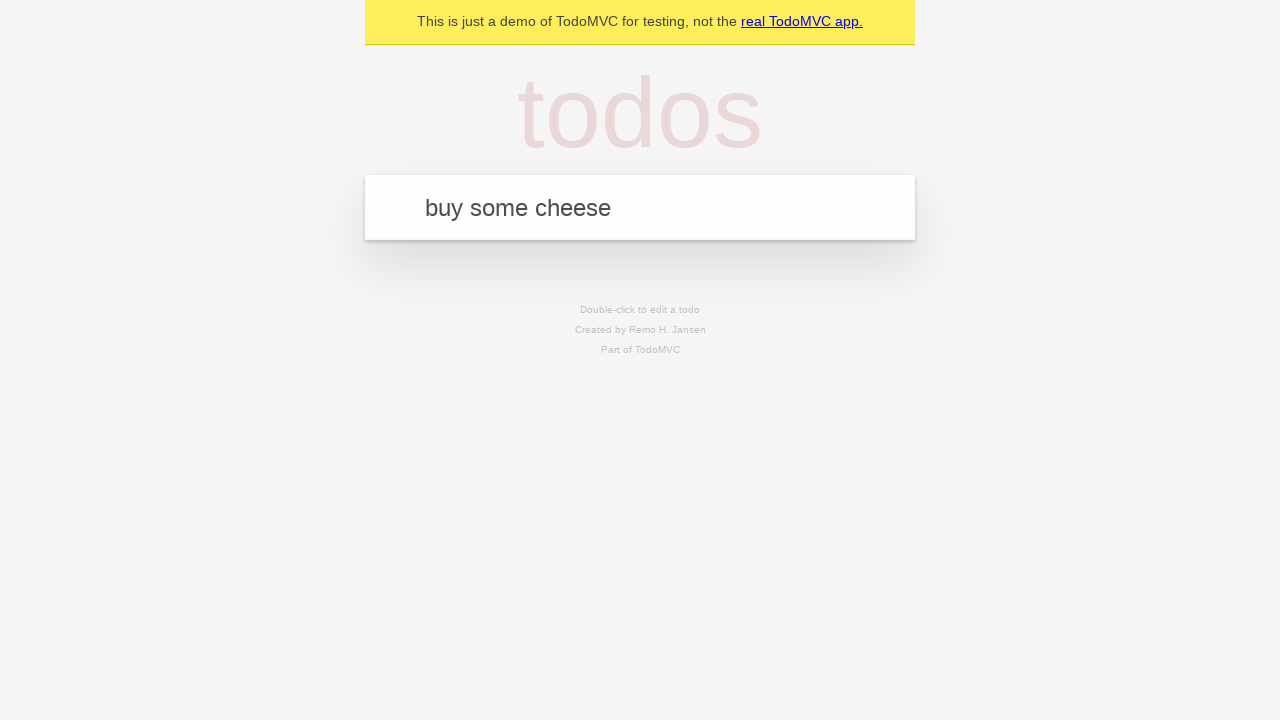

Pressed Enter to add first todo item on internal:attr=[placeholder="What needs to be done?"i]
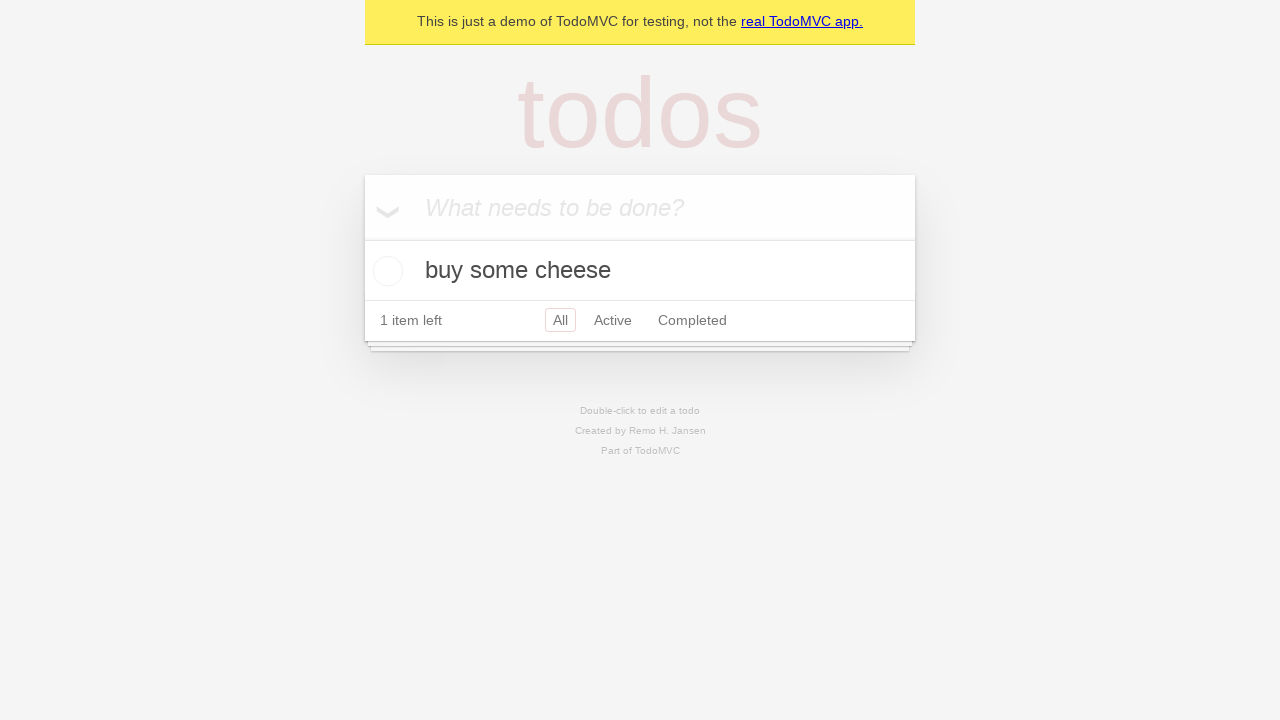

First todo item appeared in the list
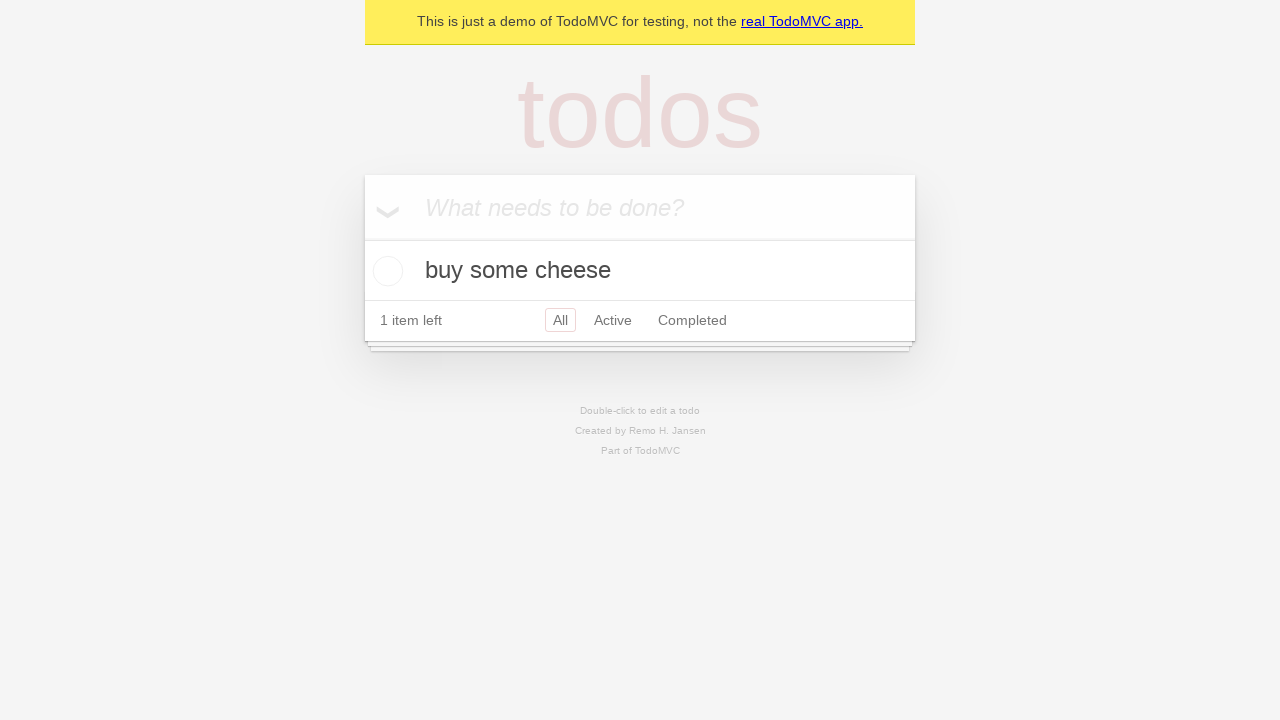

Filled todo input with 'feed the cat' on internal:attr=[placeholder="What needs to be done?"i]
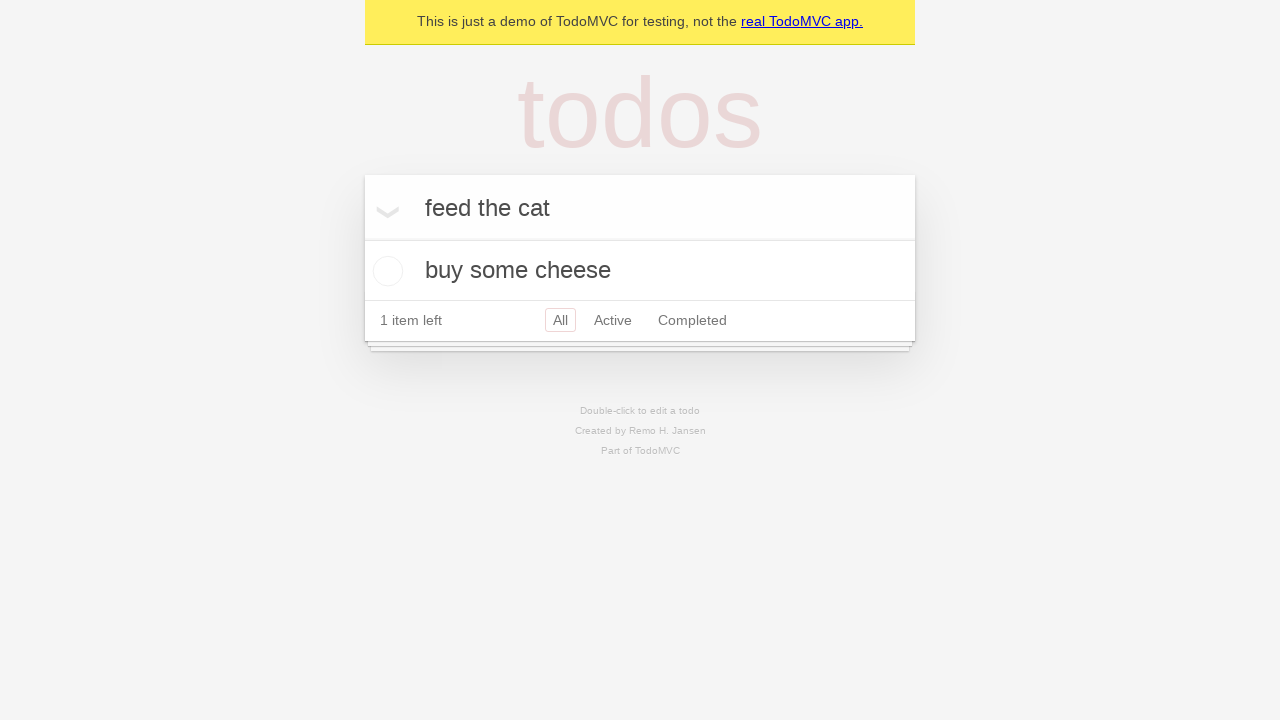

Pressed Enter to add second todo item on internal:attr=[placeholder="What needs to be done?"i]
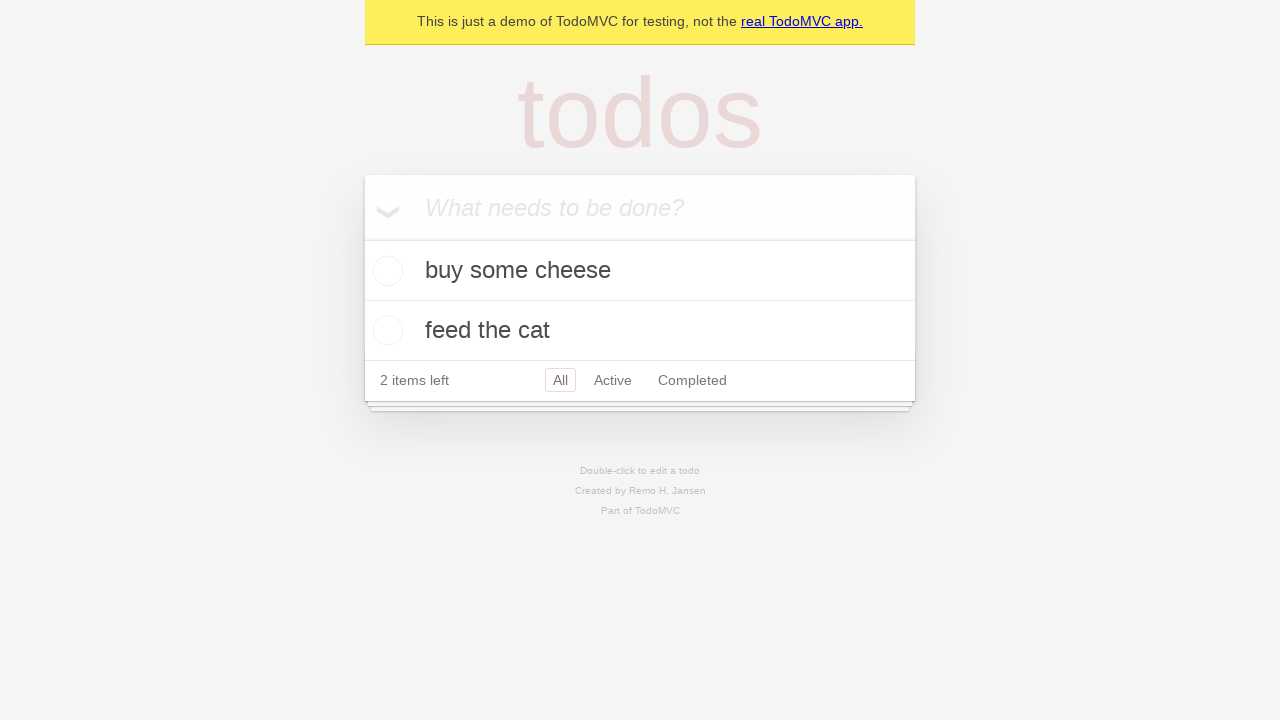

Second todo item appeared in the list, both items now visible
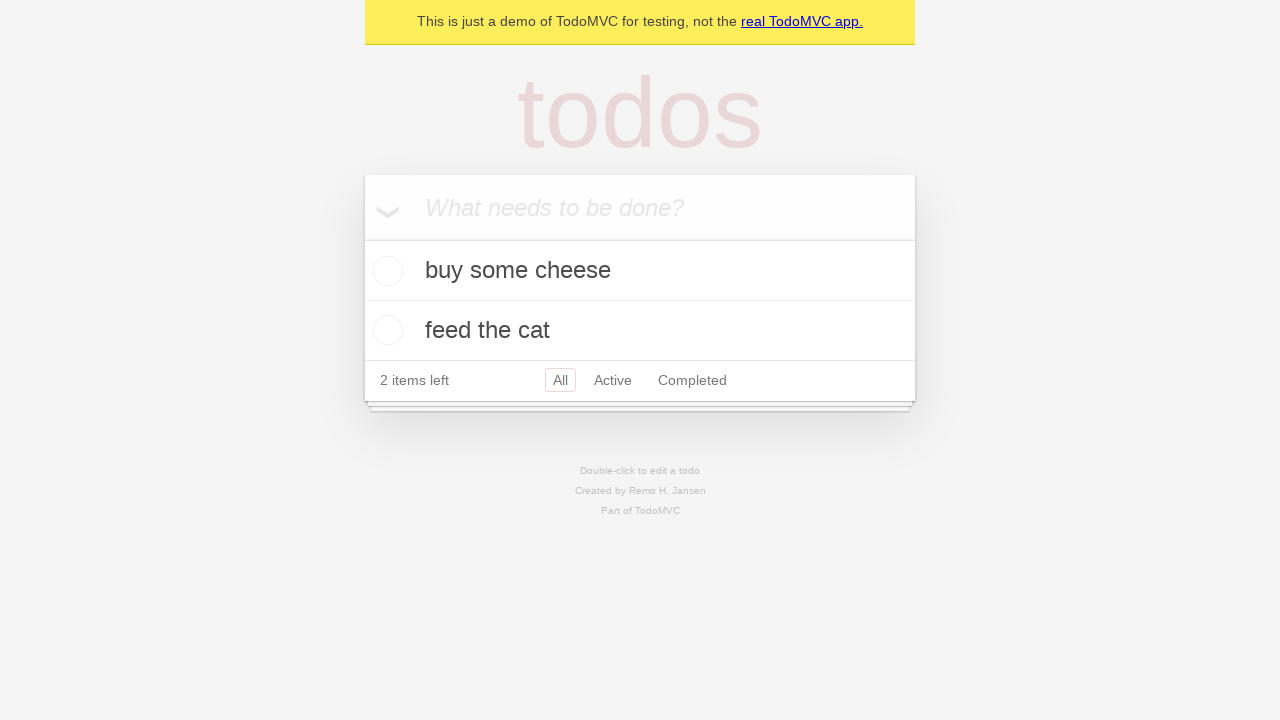

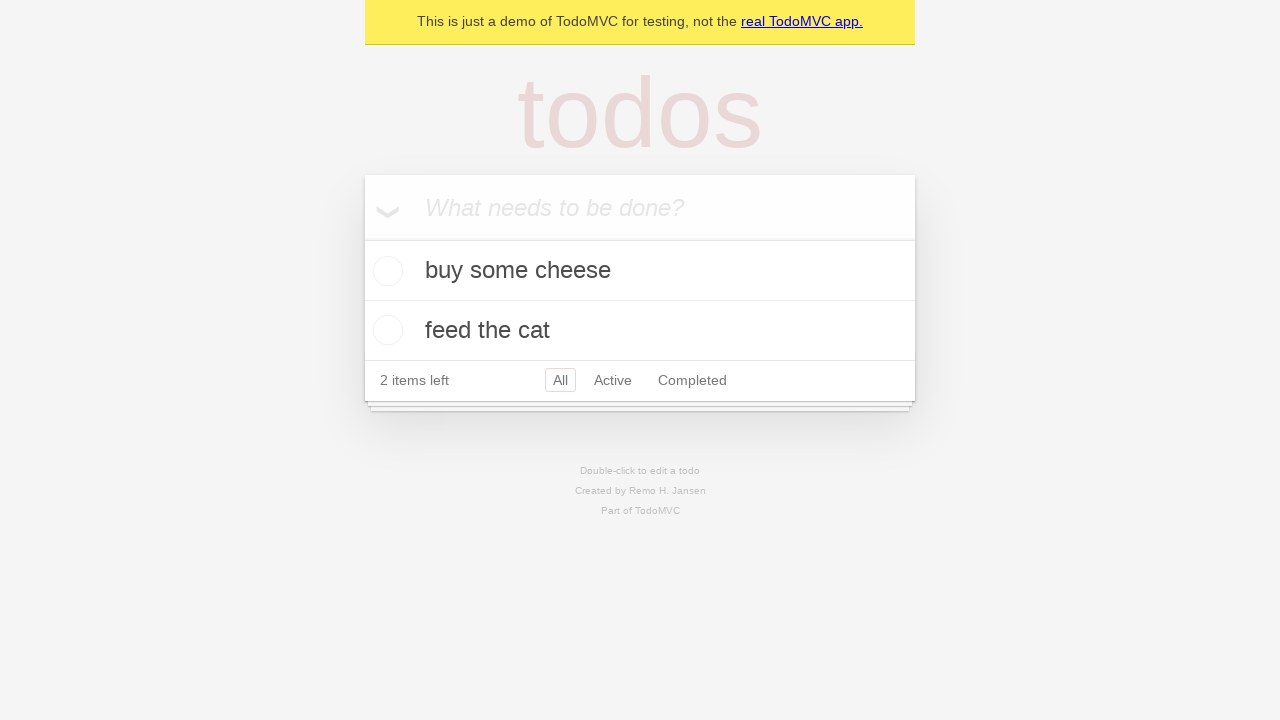